Fills the first name field in a form

Starting URL: https://demoqa.com/automation-practice-form

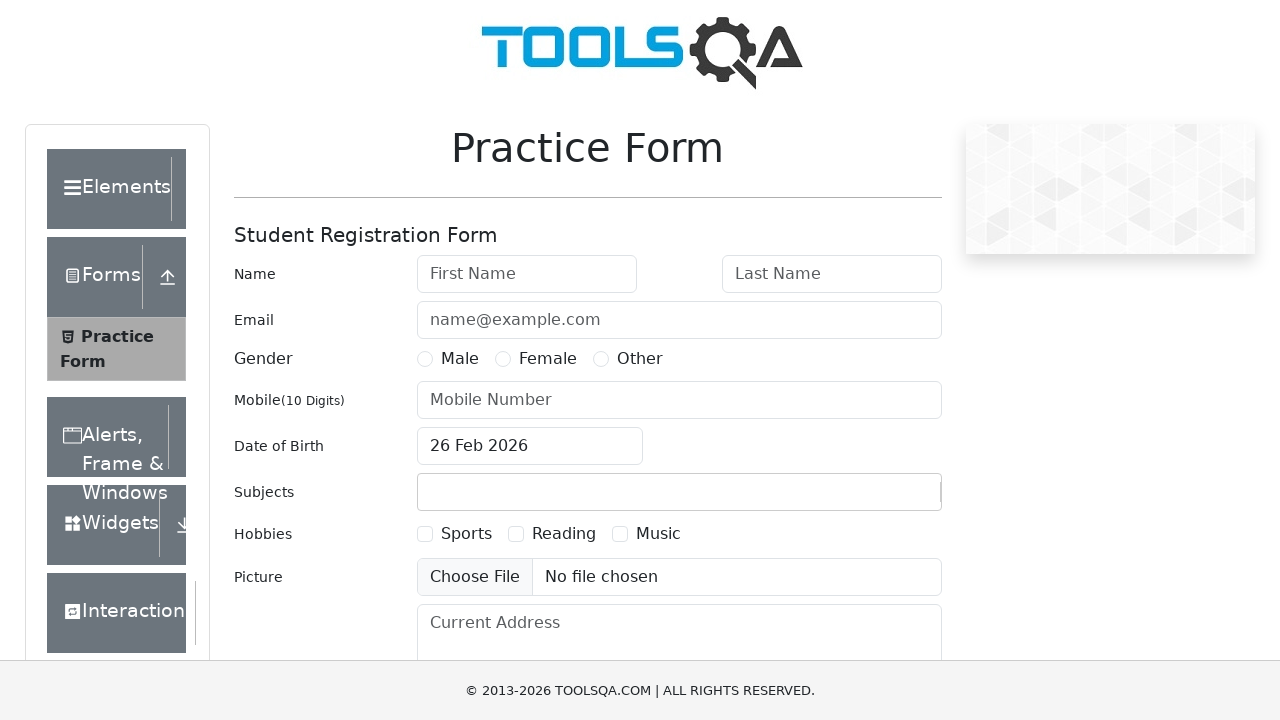

Filled first name field with 'Abhijit' on #firstName
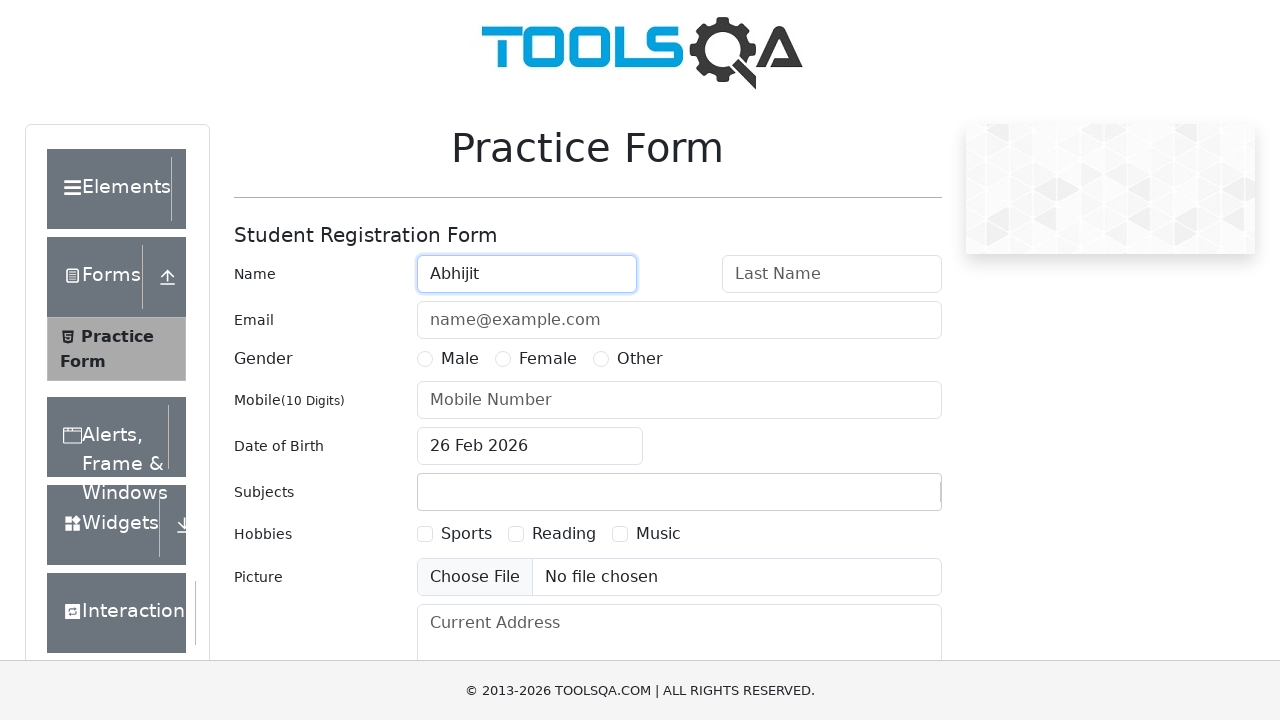

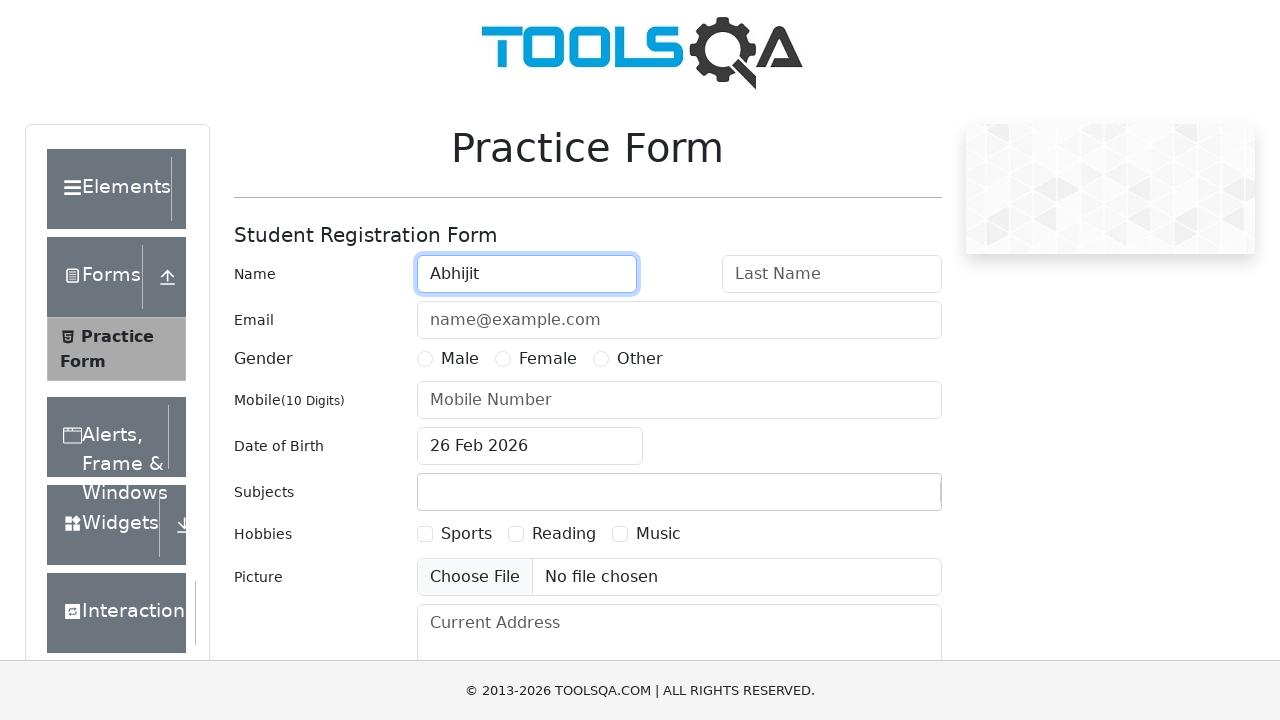